Tests product filtering functionality by selecting the Apple vendor filter and verifying only Apple products (iPhone or MacBook) are displayed

Starting URL: https://bstackdemo.com/

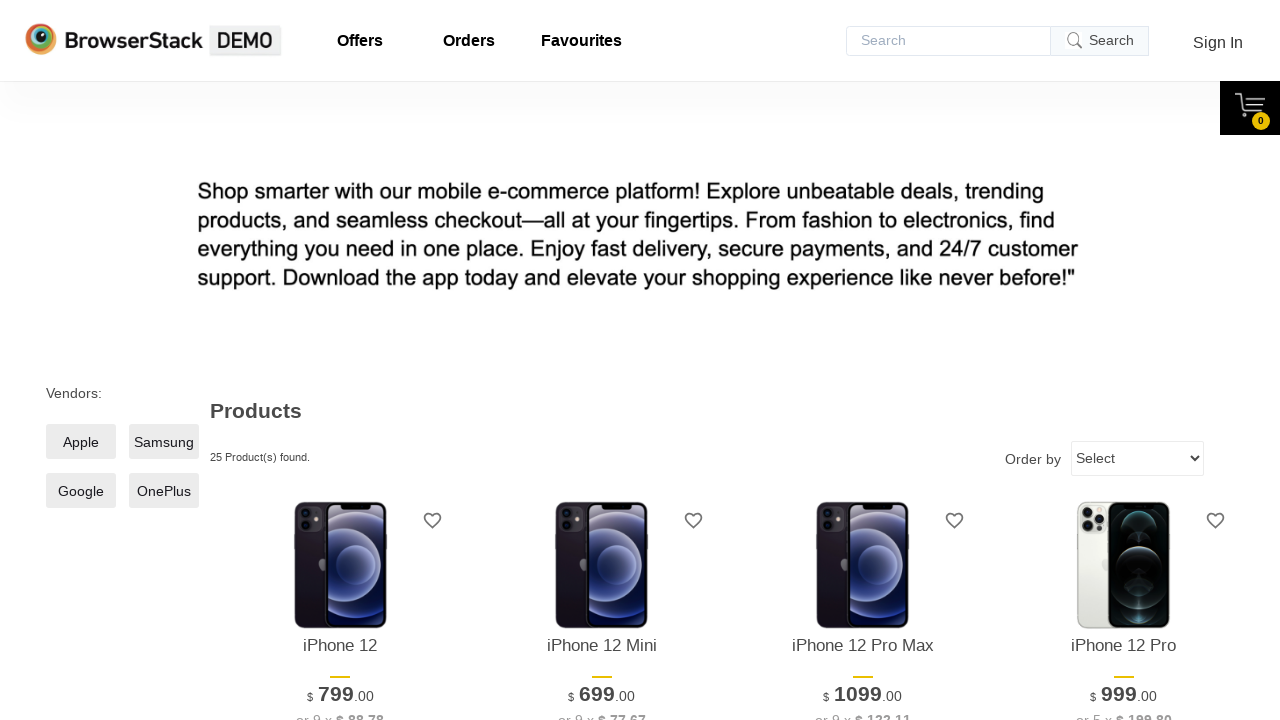

Clicked on Apple vendor filter at (81, 442) on xpath=//span[text()="Apple"]
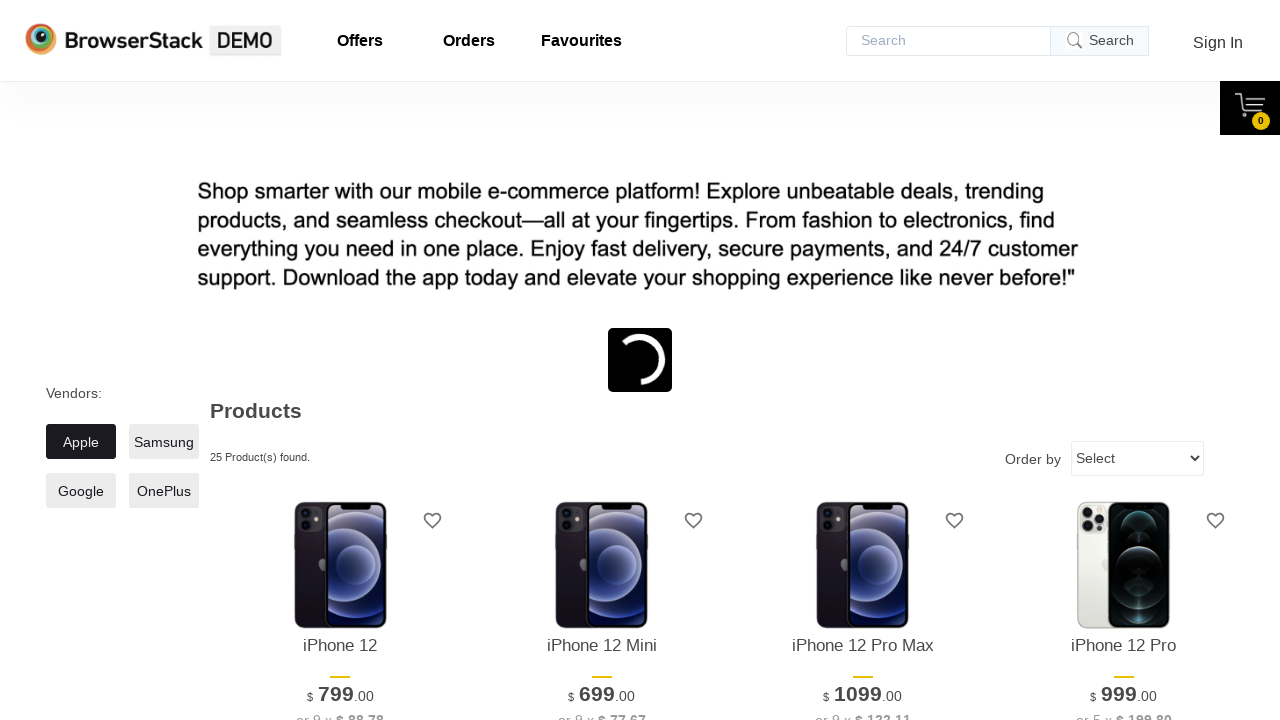

Waited for filtered products to load
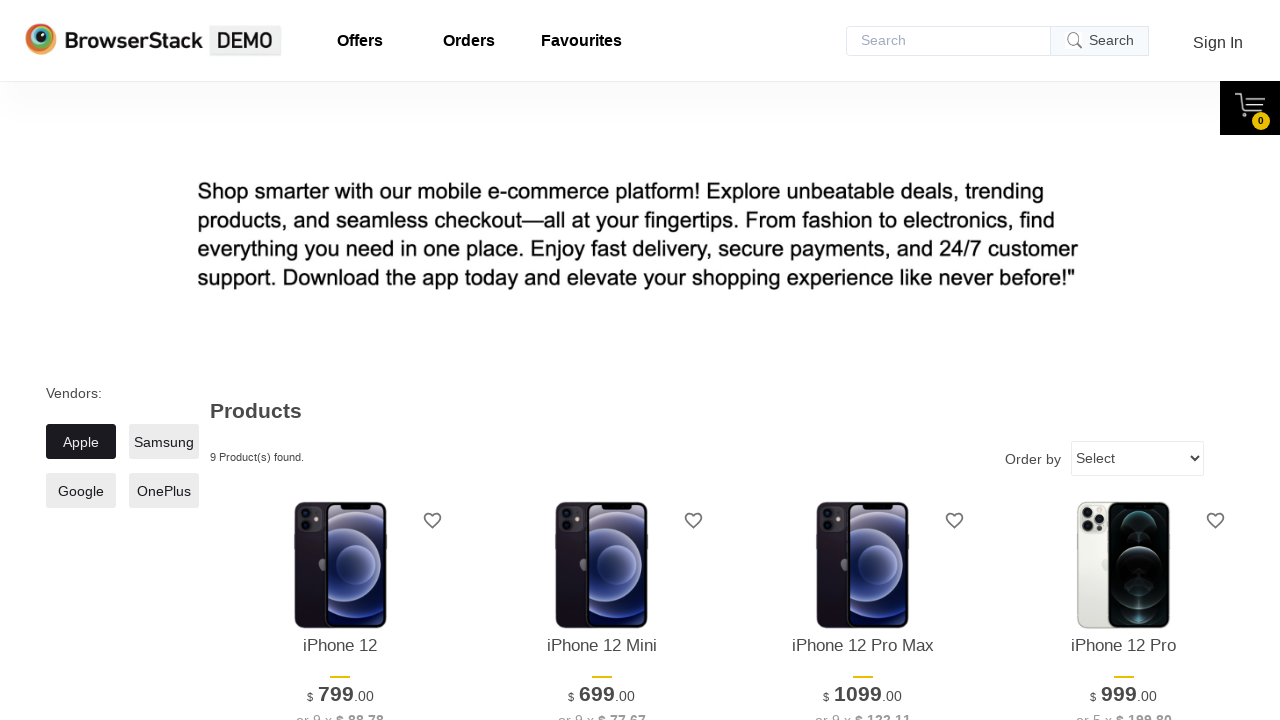

Retrieved all visible product items
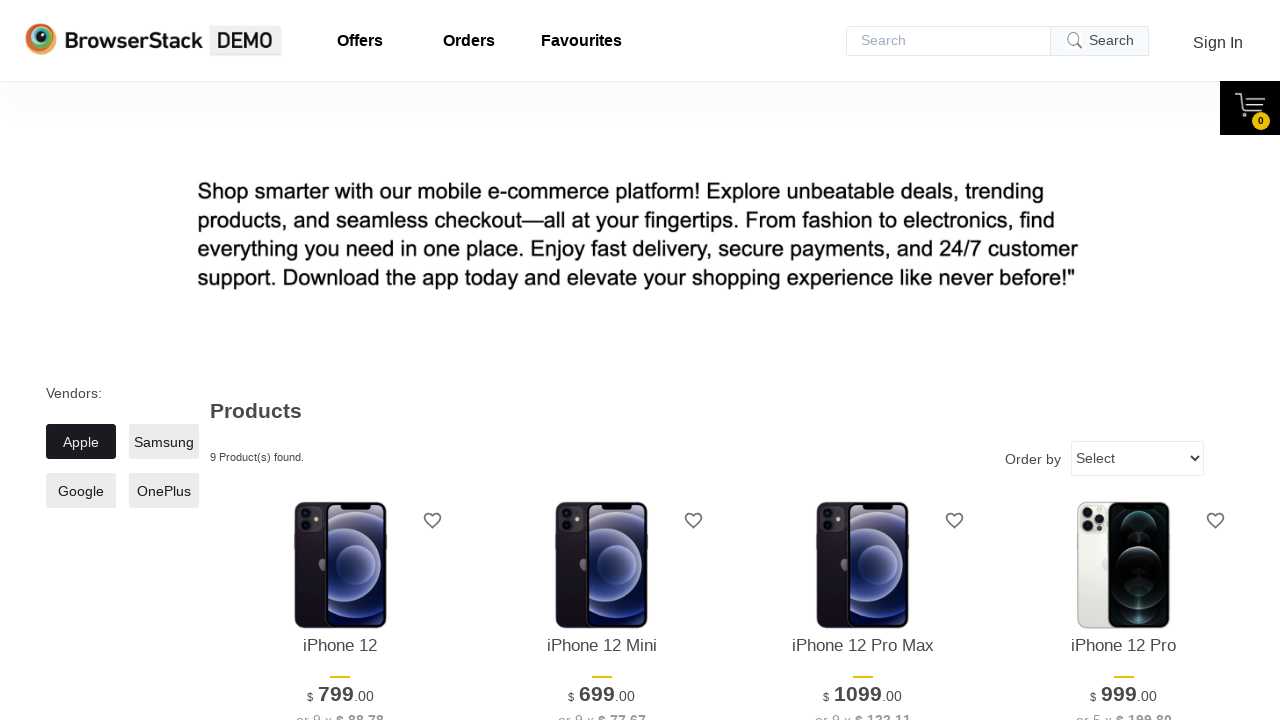

Verified that products are displayed after Apple filter applied
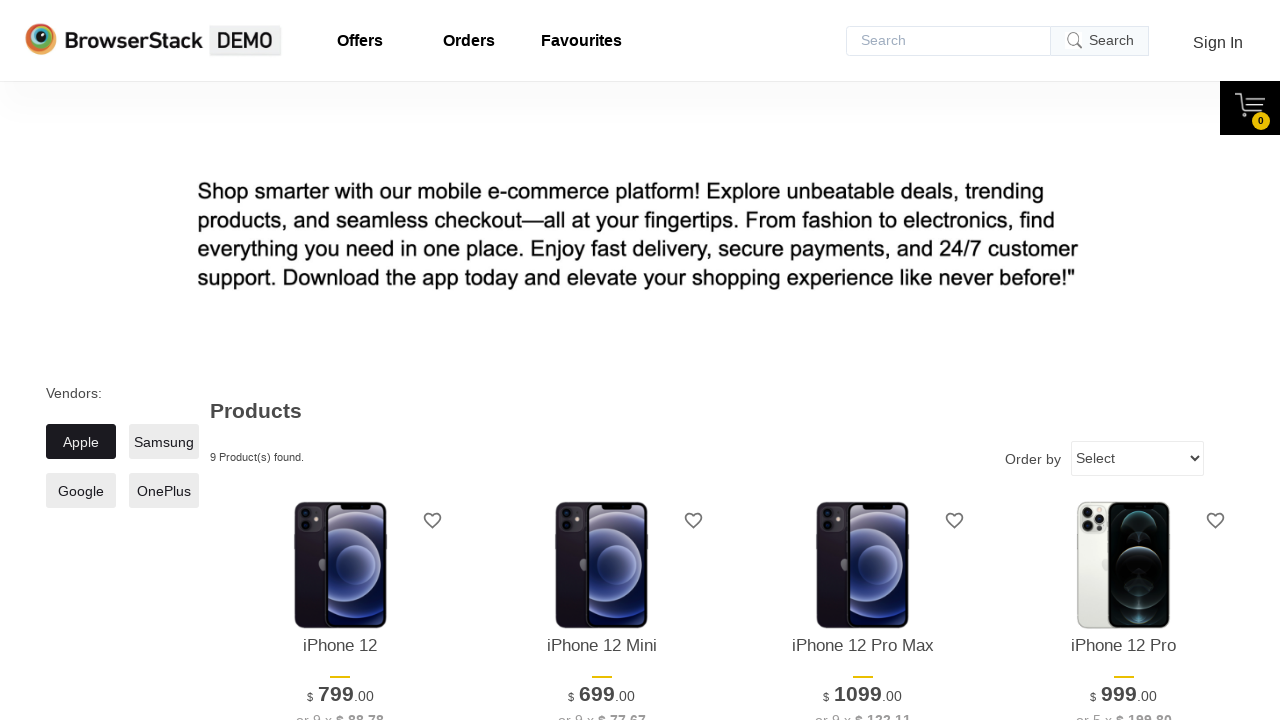

Retrieved product title: iPhone 12
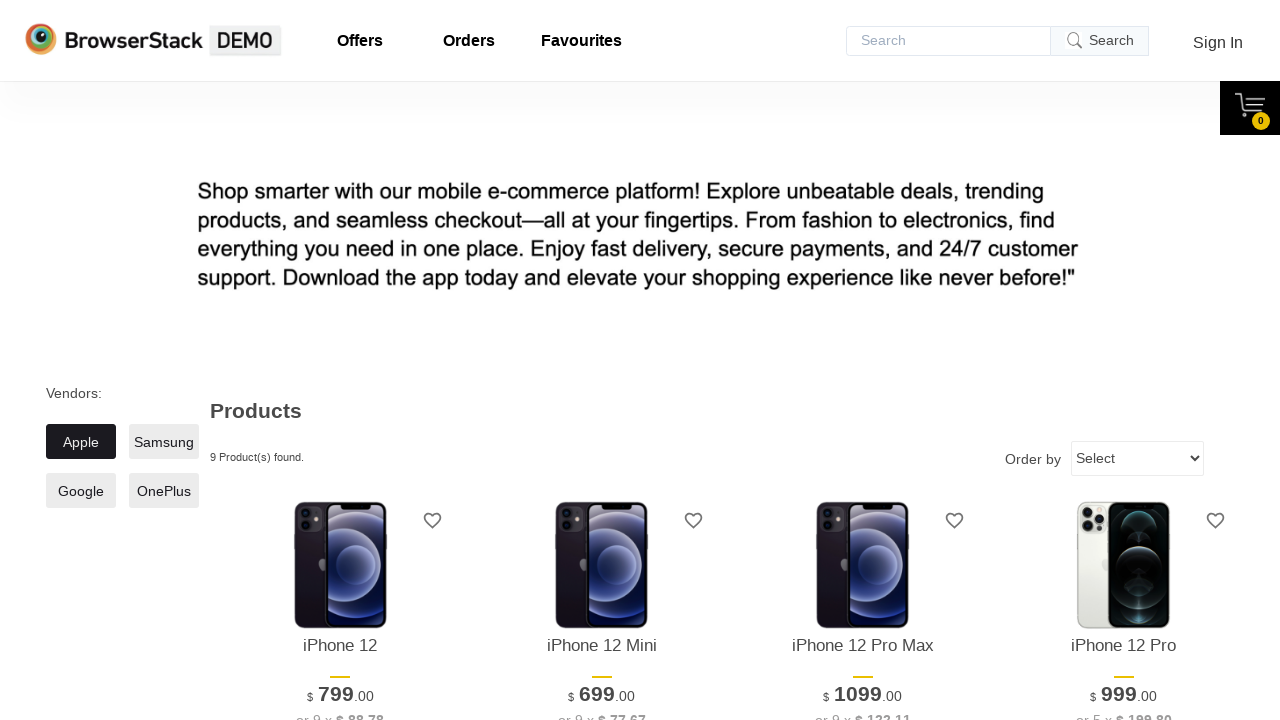

Verified product 'iPhone 12' is an Apple product (iPhone or MacBook)
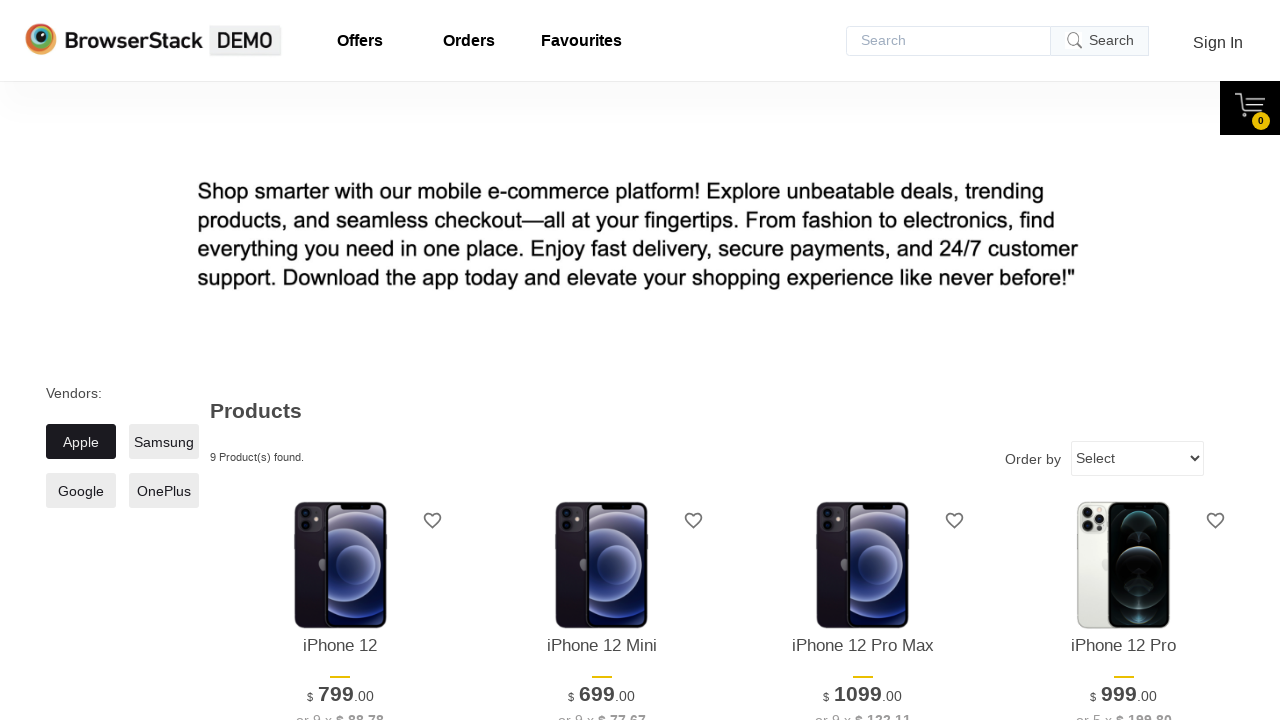

Retrieved product title: iPhone 12 Mini
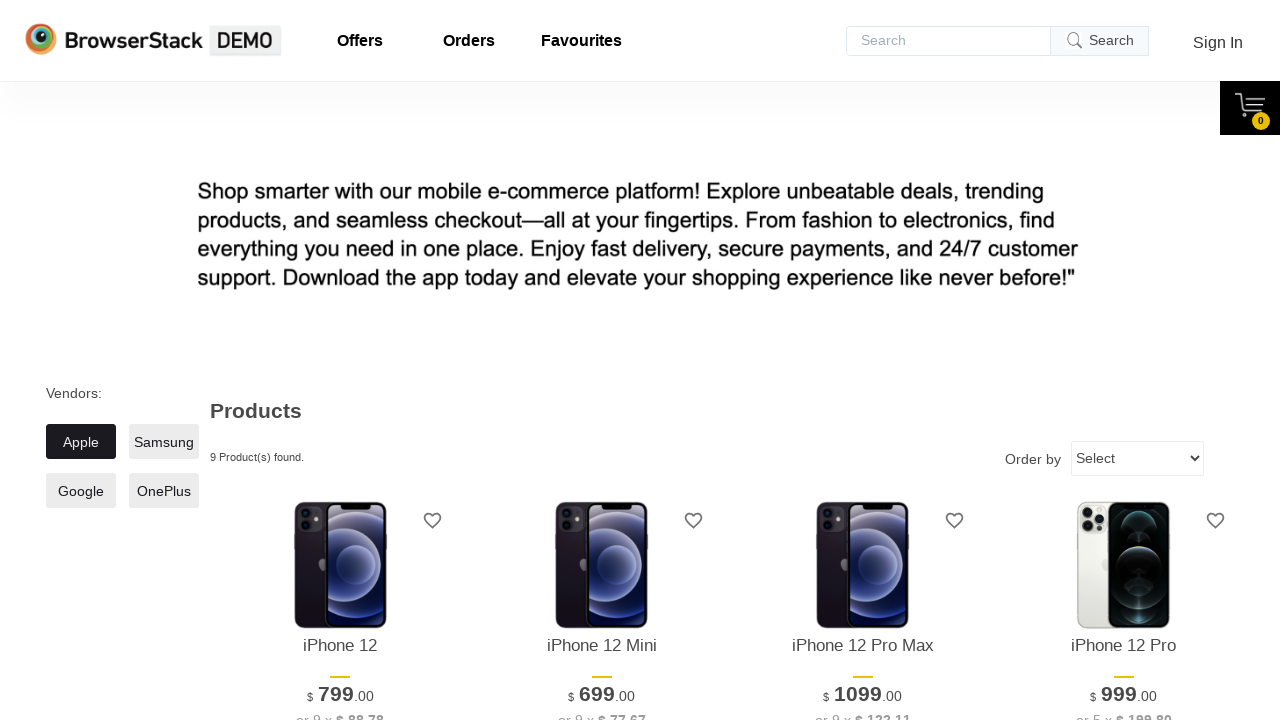

Verified product 'iPhone 12 Mini' is an Apple product (iPhone or MacBook)
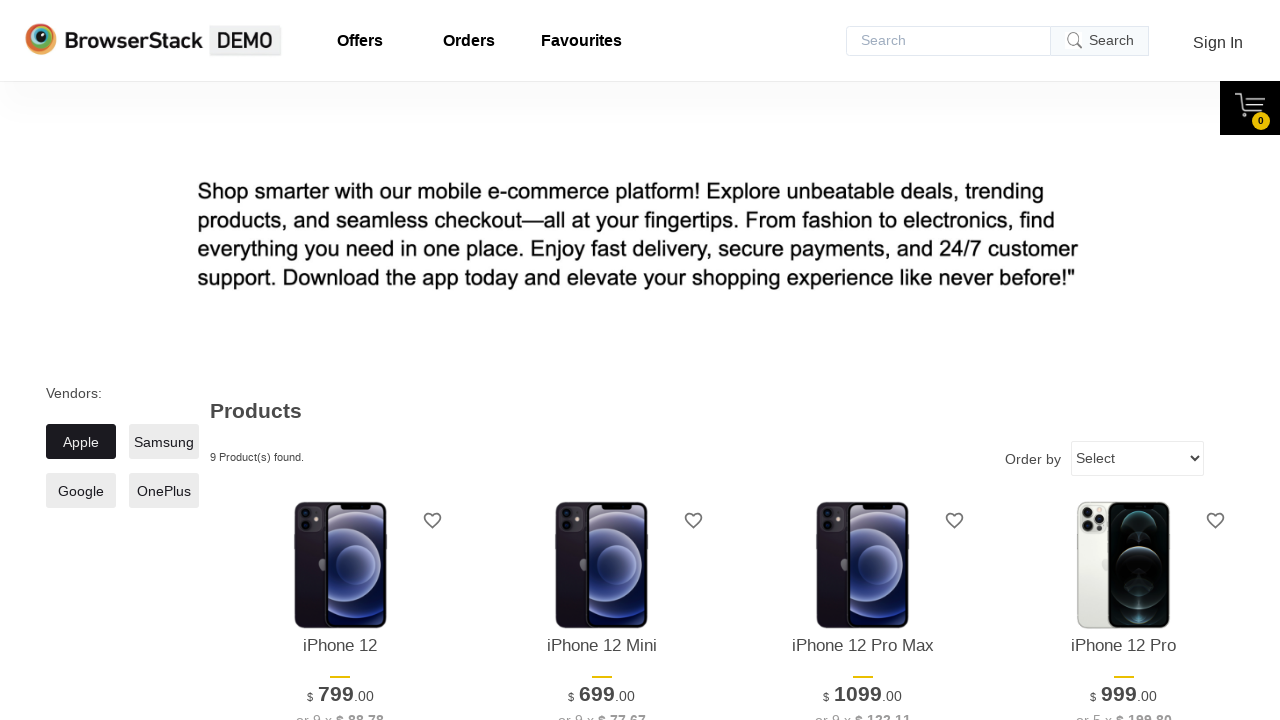

Retrieved product title: iPhone 12 Pro Max
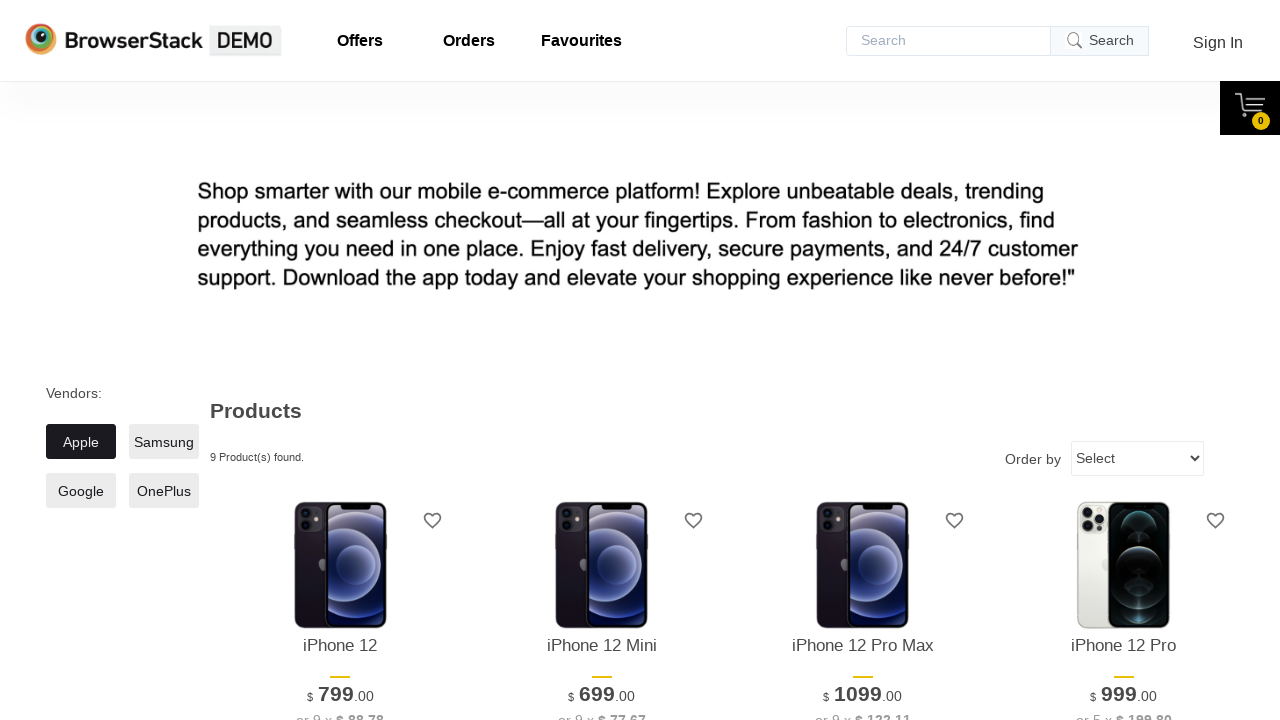

Verified product 'iPhone 12 Pro Max' is an Apple product (iPhone or MacBook)
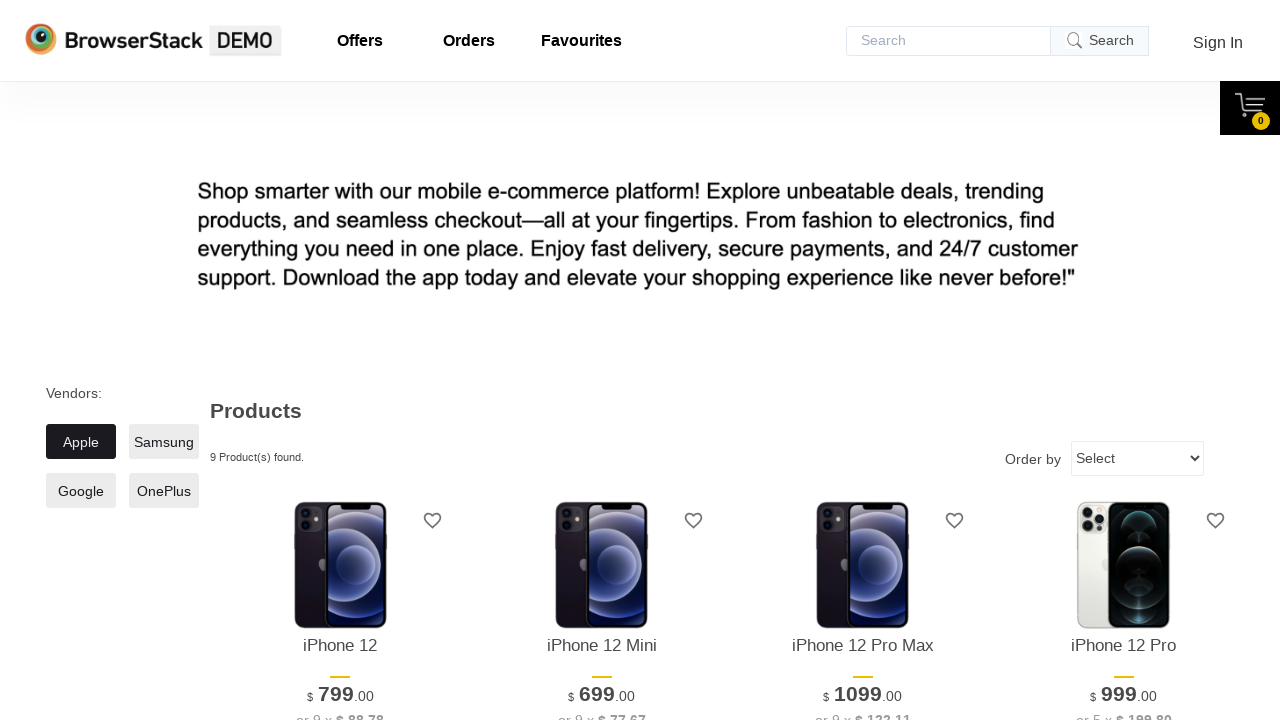

Retrieved product title: iPhone 12 Pro
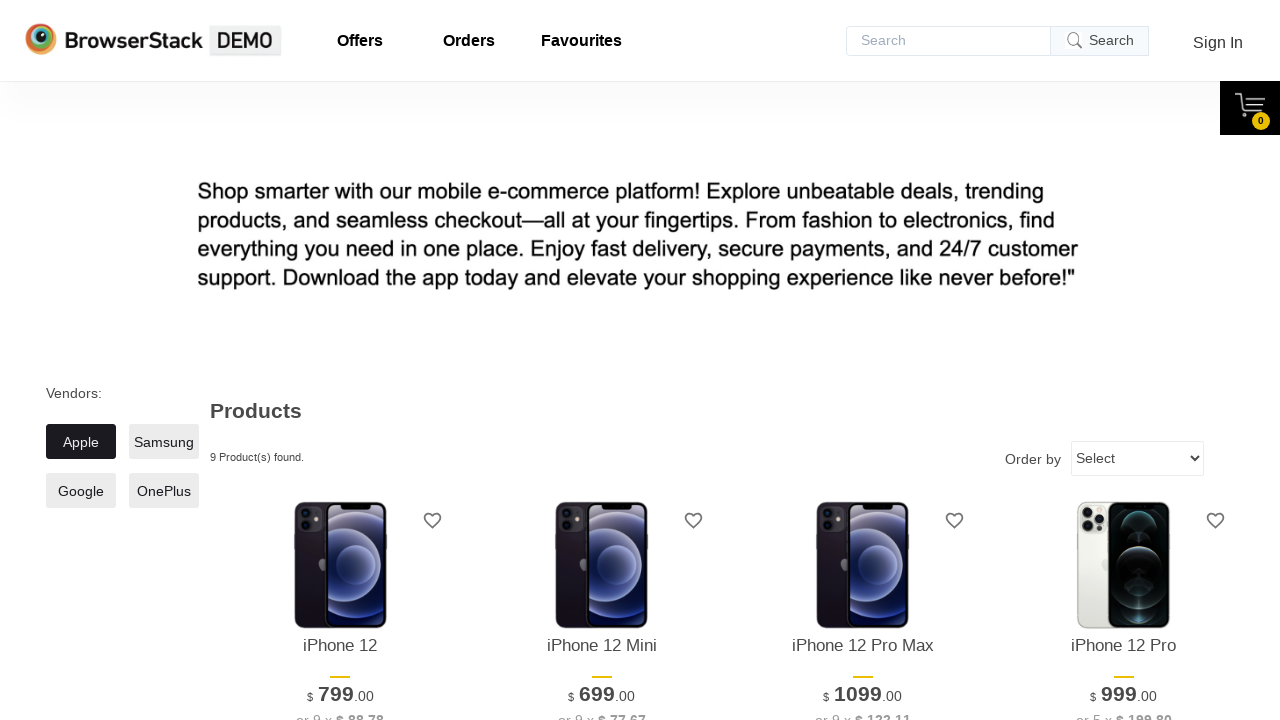

Verified product 'iPhone 12 Pro' is an Apple product (iPhone or MacBook)
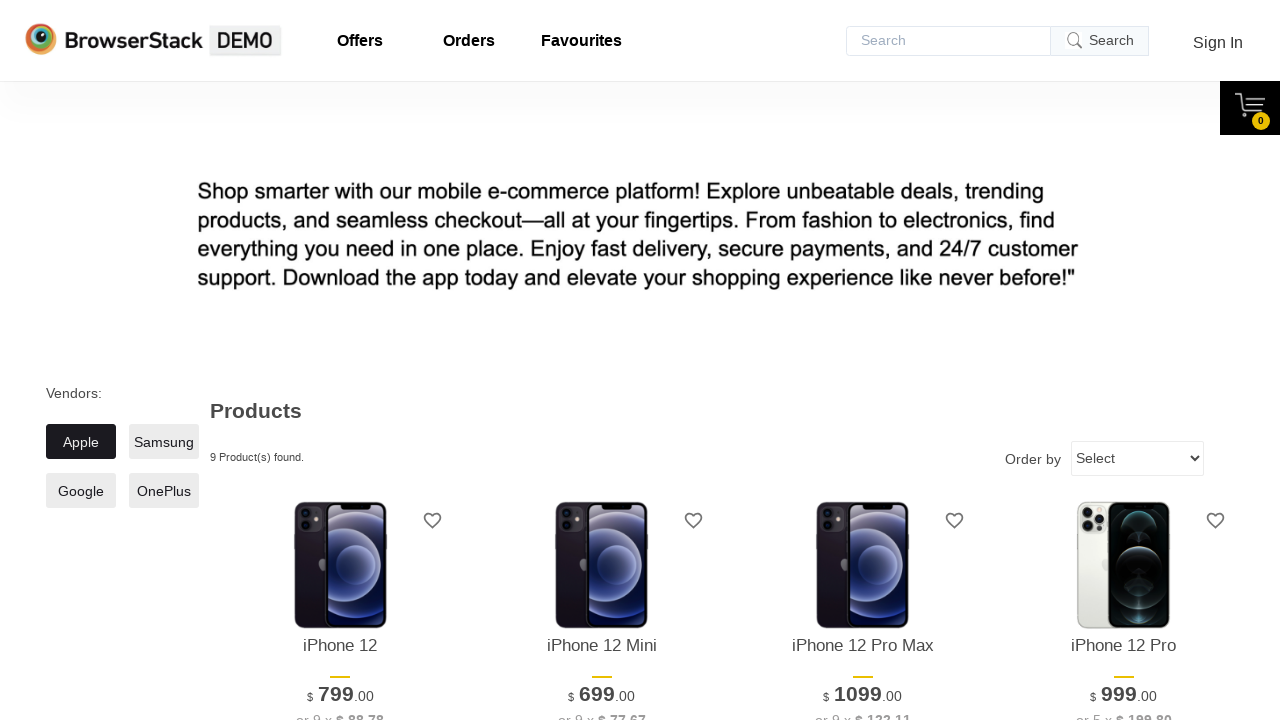

Retrieved product title: iPhone 11
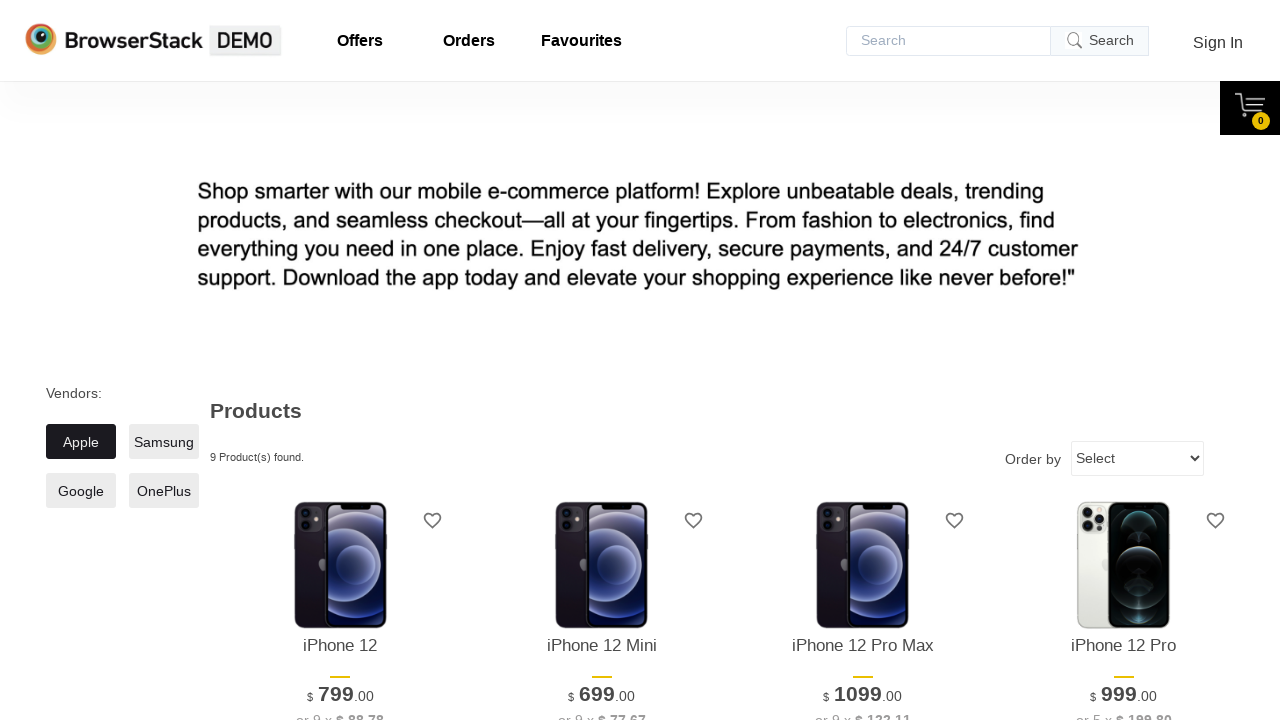

Verified product 'iPhone 11' is an Apple product (iPhone or MacBook)
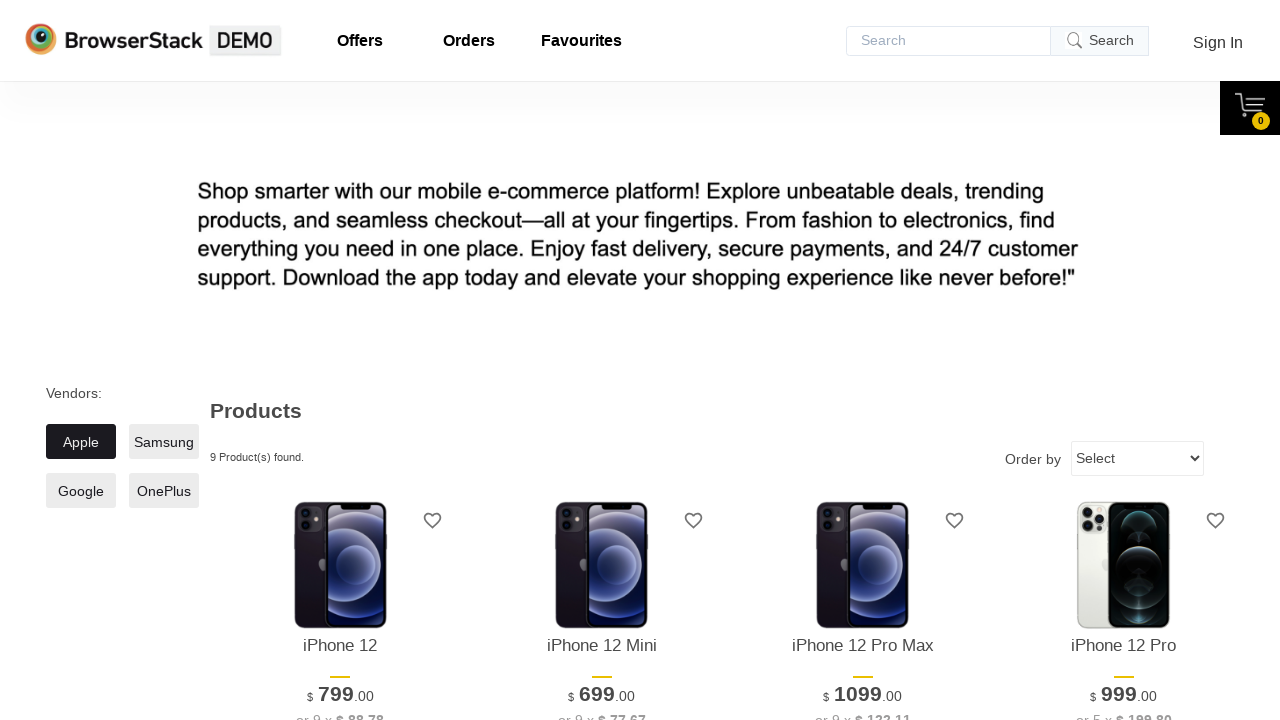

Retrieved product title: iPhone 11 Pro
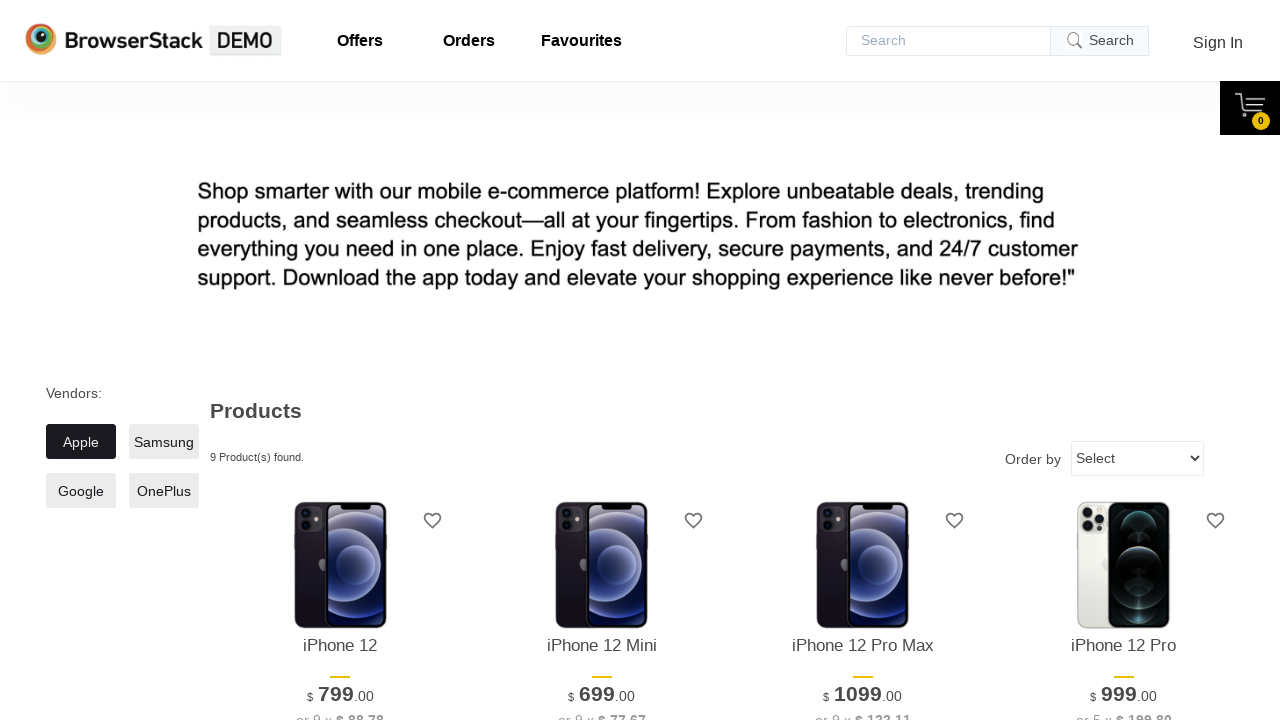

Verified product 'iPhone 11 Pro' is an Apple product (iPhone or MacBook)
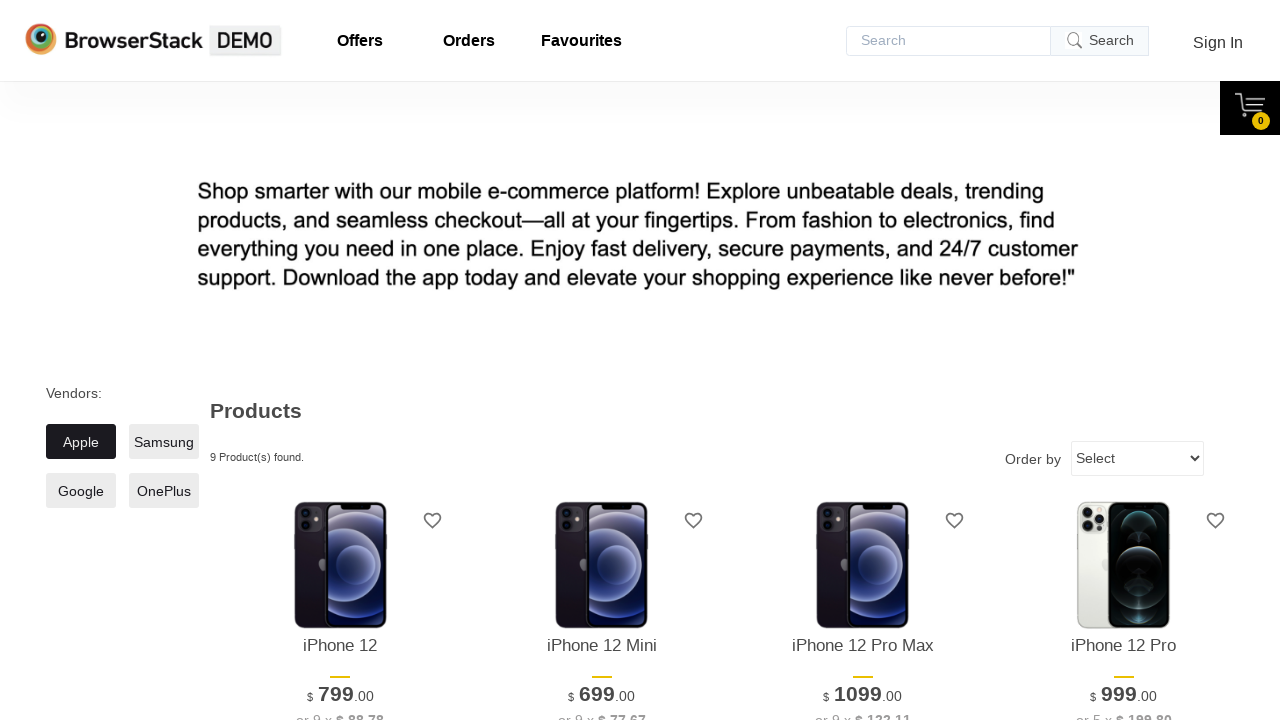

Retrieved product title: iPhone XS
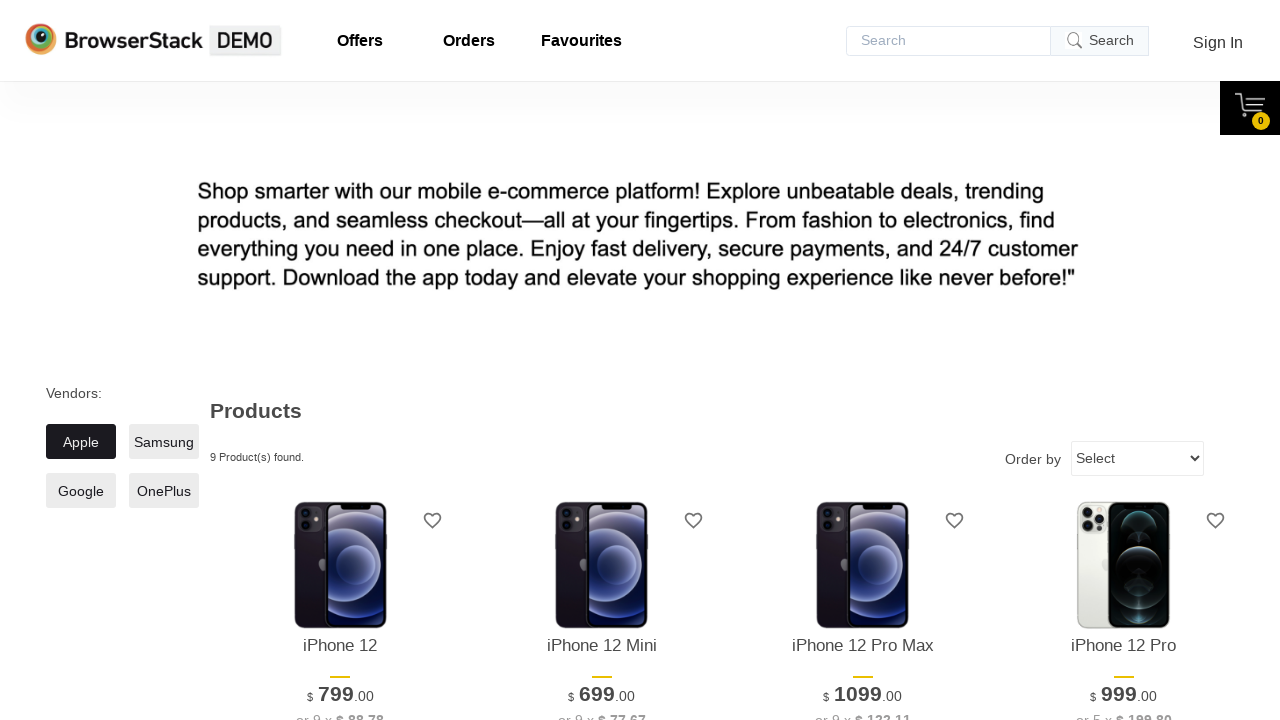

Verified product 'iPhone XS' is an Apple product (iPhone or MacBook)
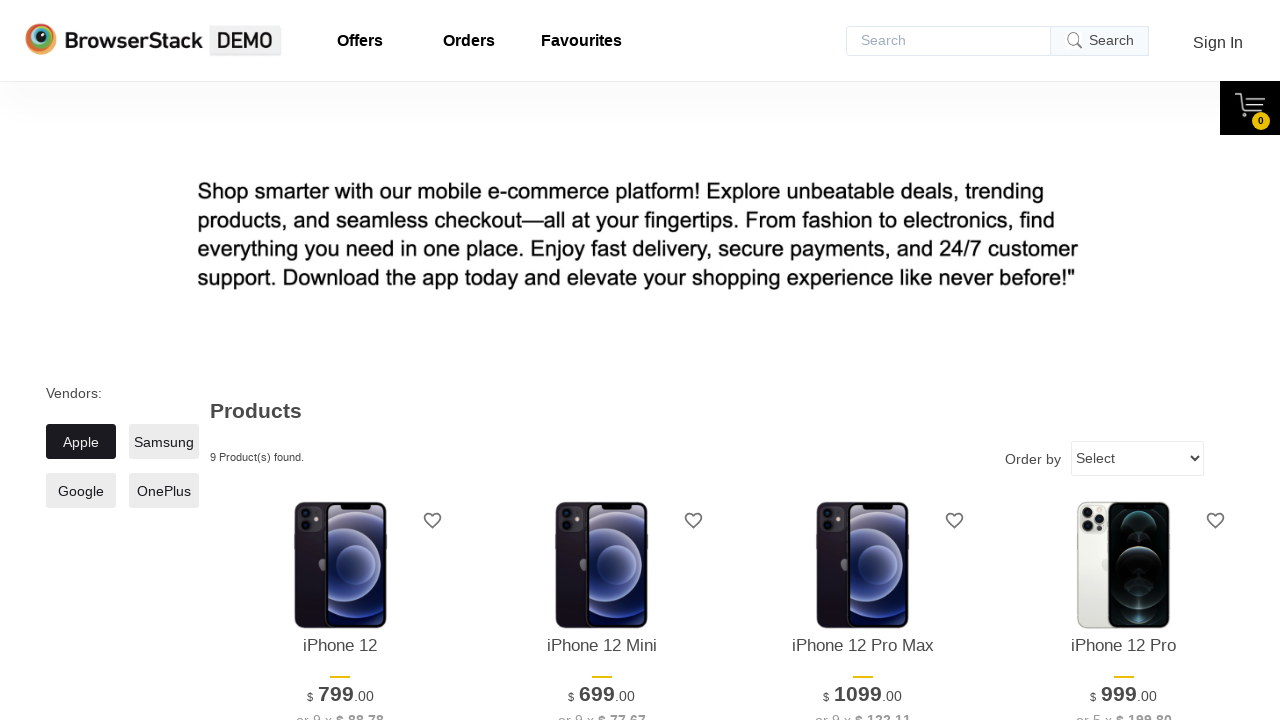

Retrieved product title: iPhone XR
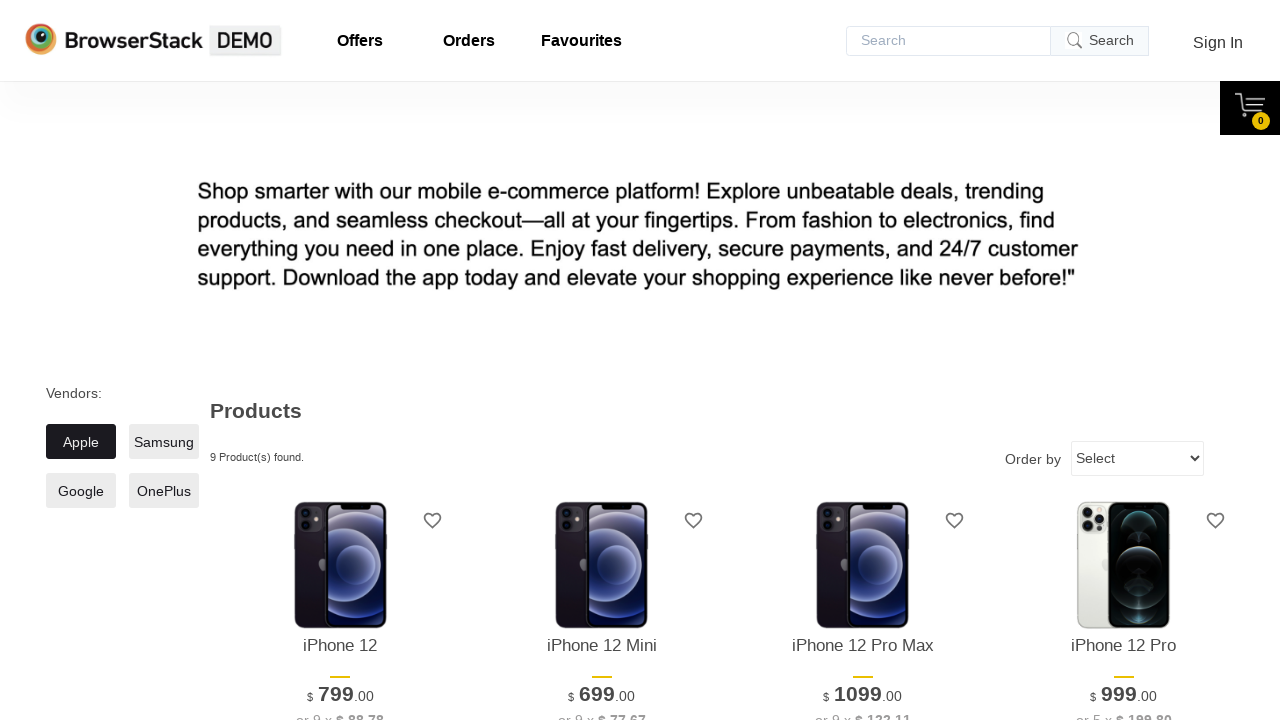

Verified product 'iPhone XR' is an Apple product (iPhone or MacBook)
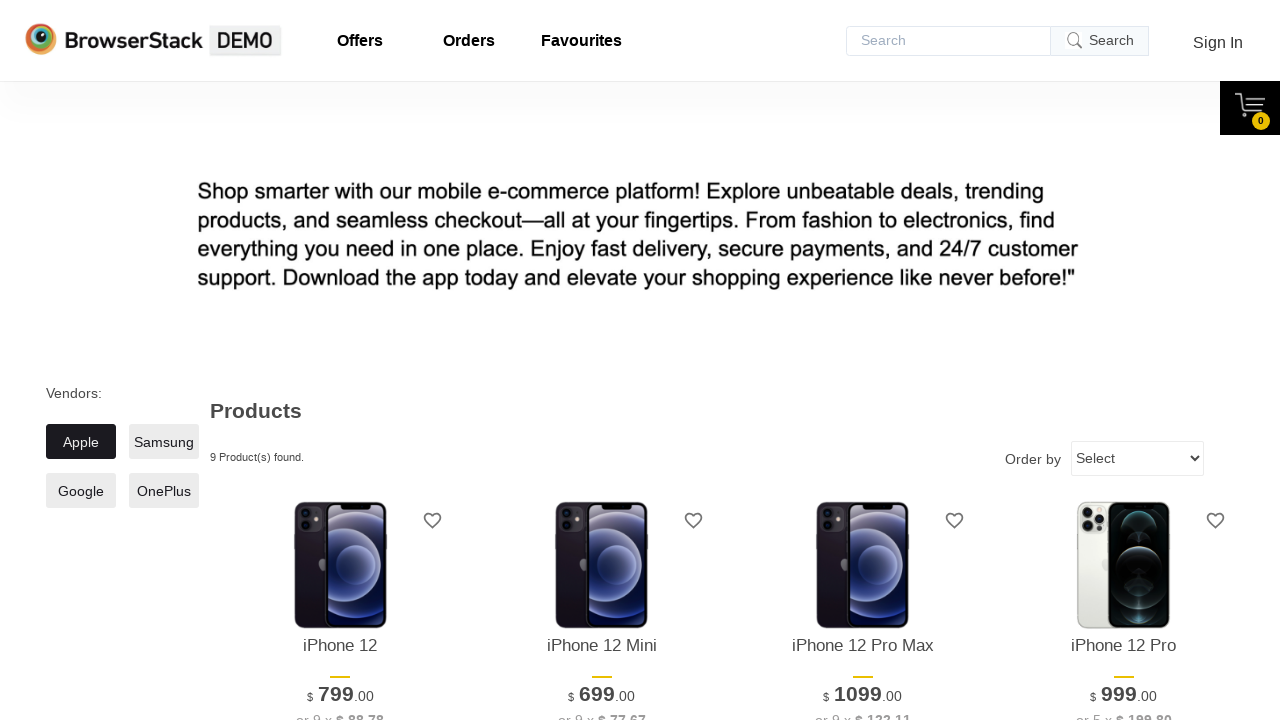

Retrieved product title: iPhone XS Max
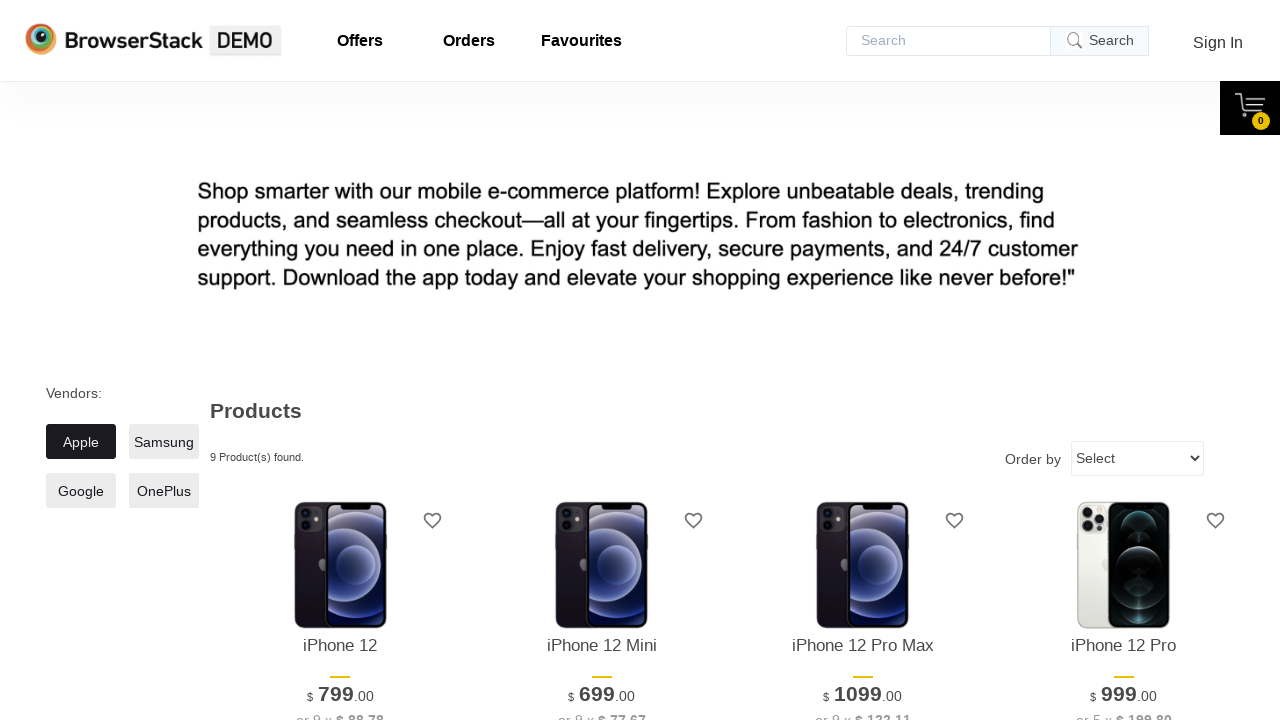

Verified product 'iPhone XS Max' is an Apple product (iPhone or MacBook)
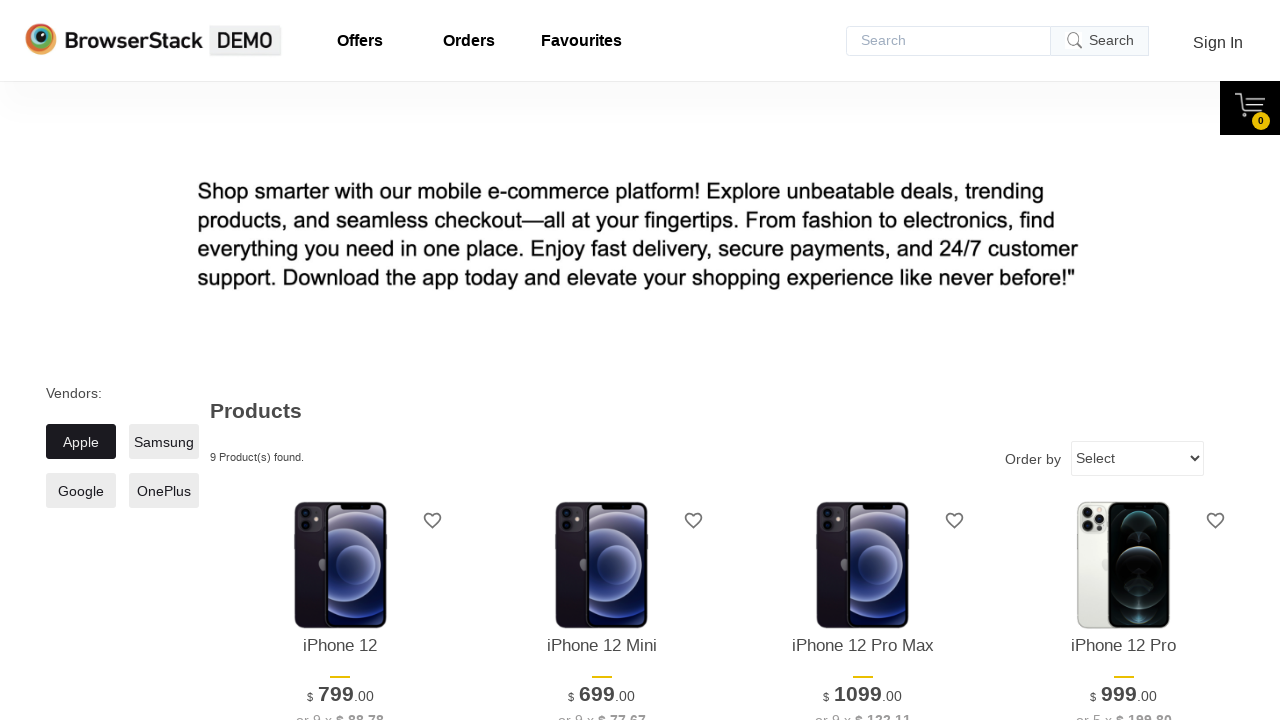

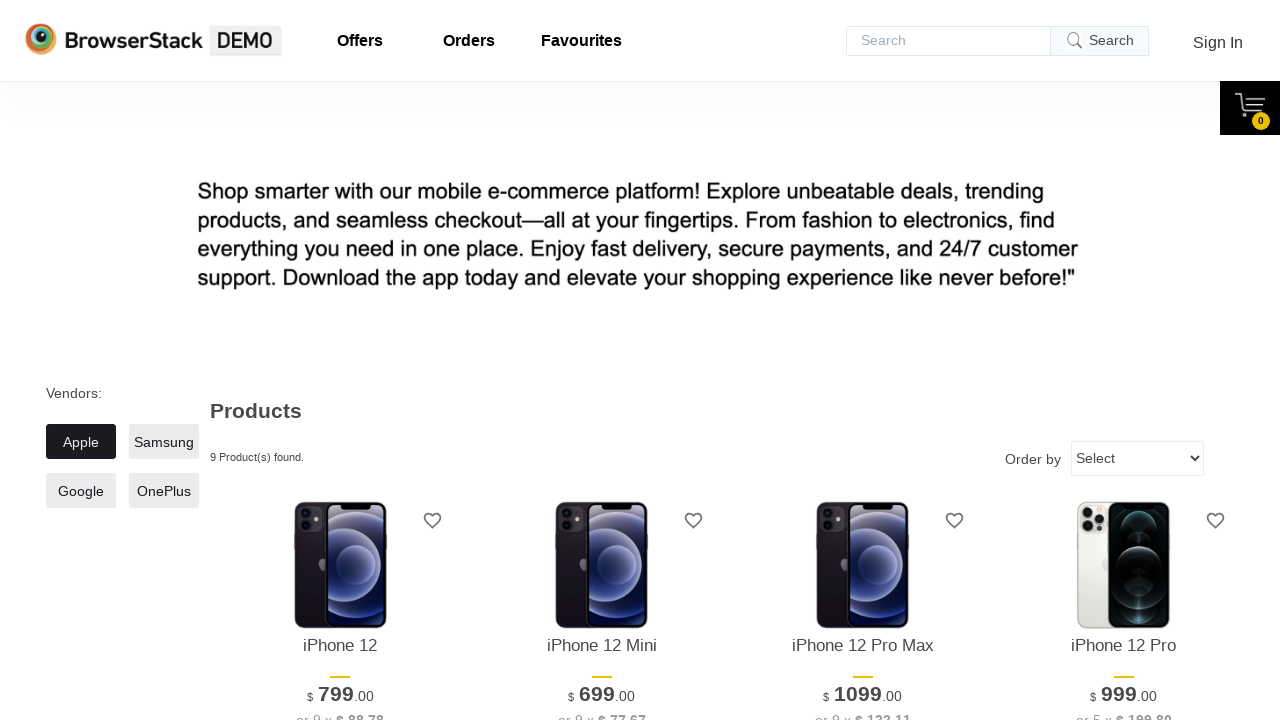